Tests JavaScript alert handling by clicking buttons that trigger alerts, accepting simple alerts, and interacting with prompt alerts by entering text and accepting them.

Starting URL: https://demoqa.com/alerts

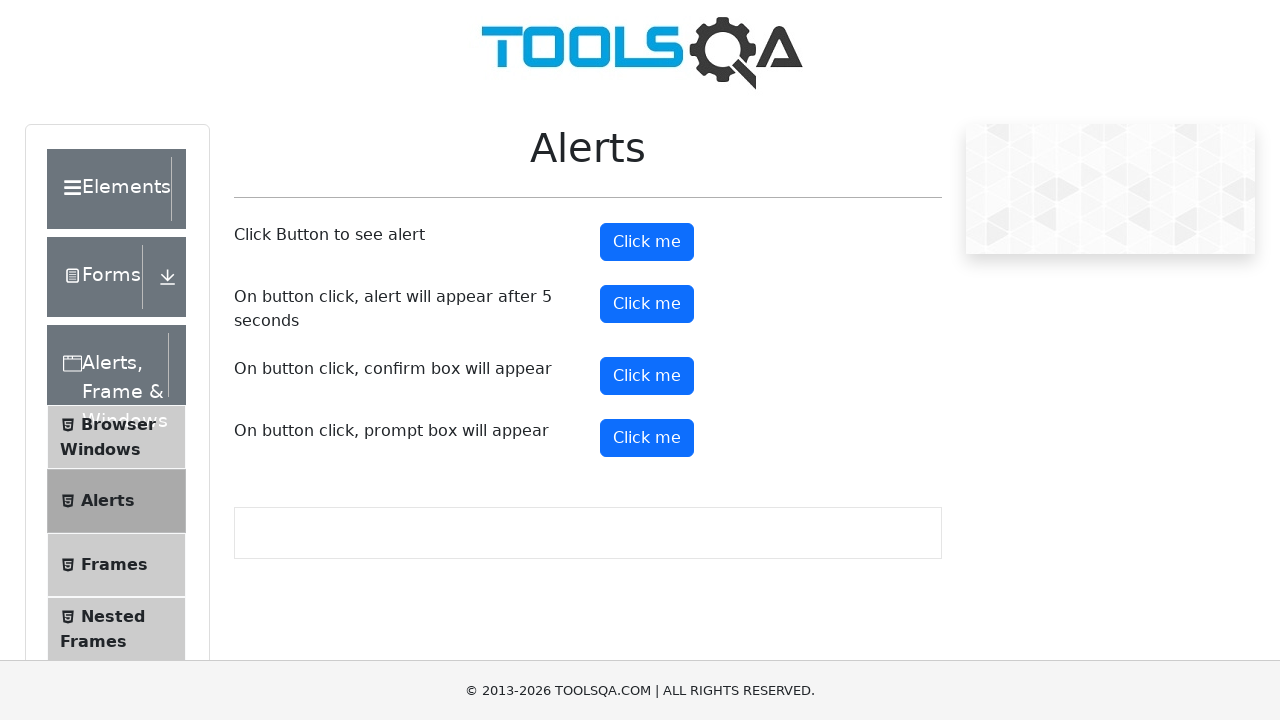

Clicked alert button to trigger simple alert at (647, 242) on button#alertButton
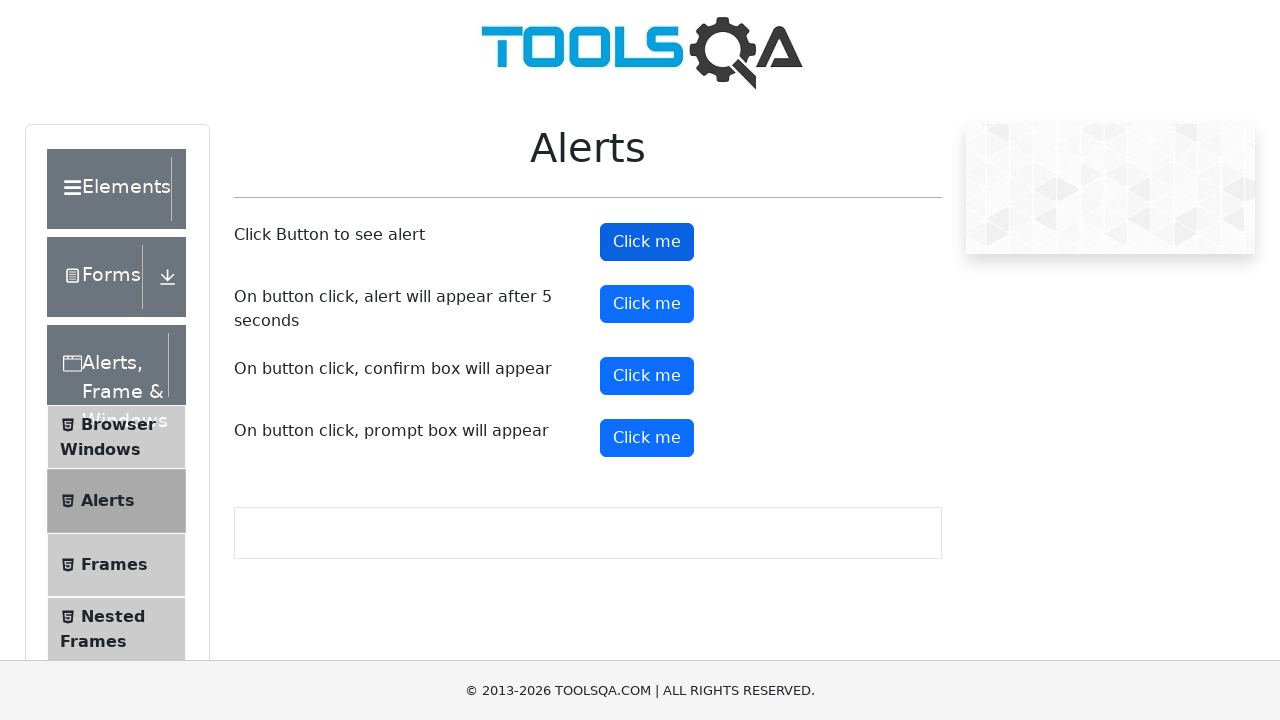

Set up dialog handler to accept simple alert
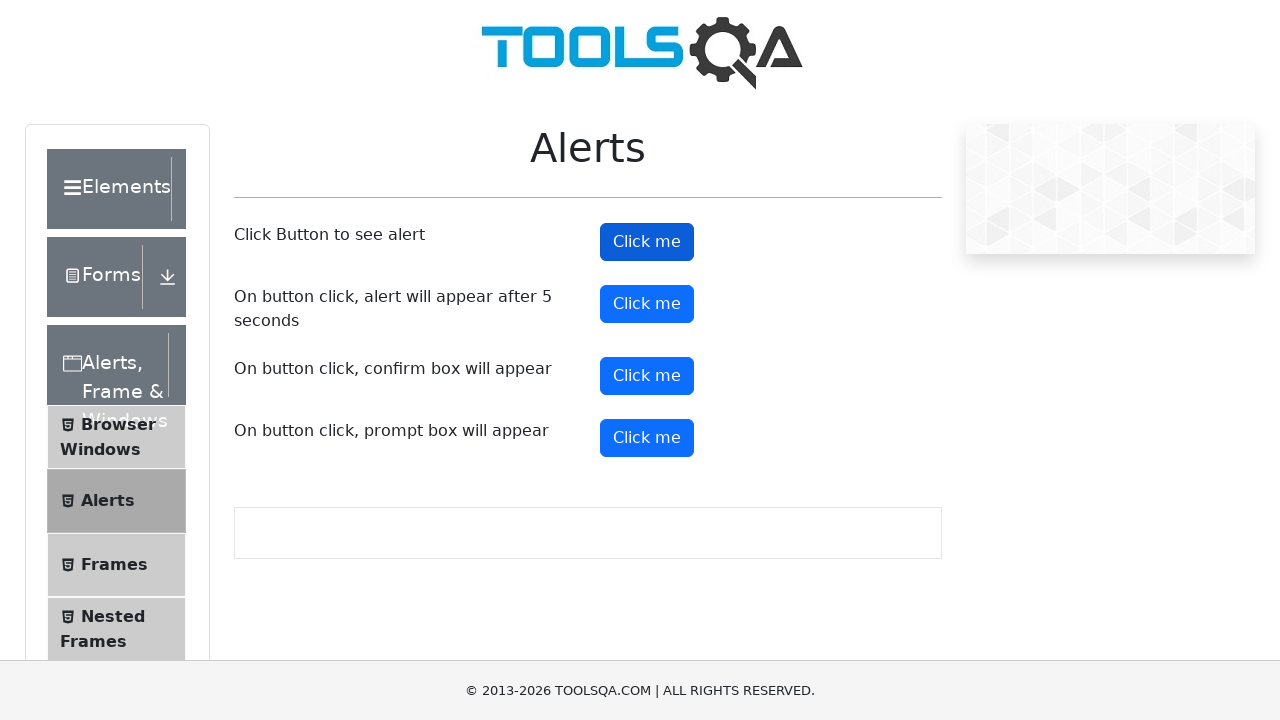

Waited for simple alert to be processed
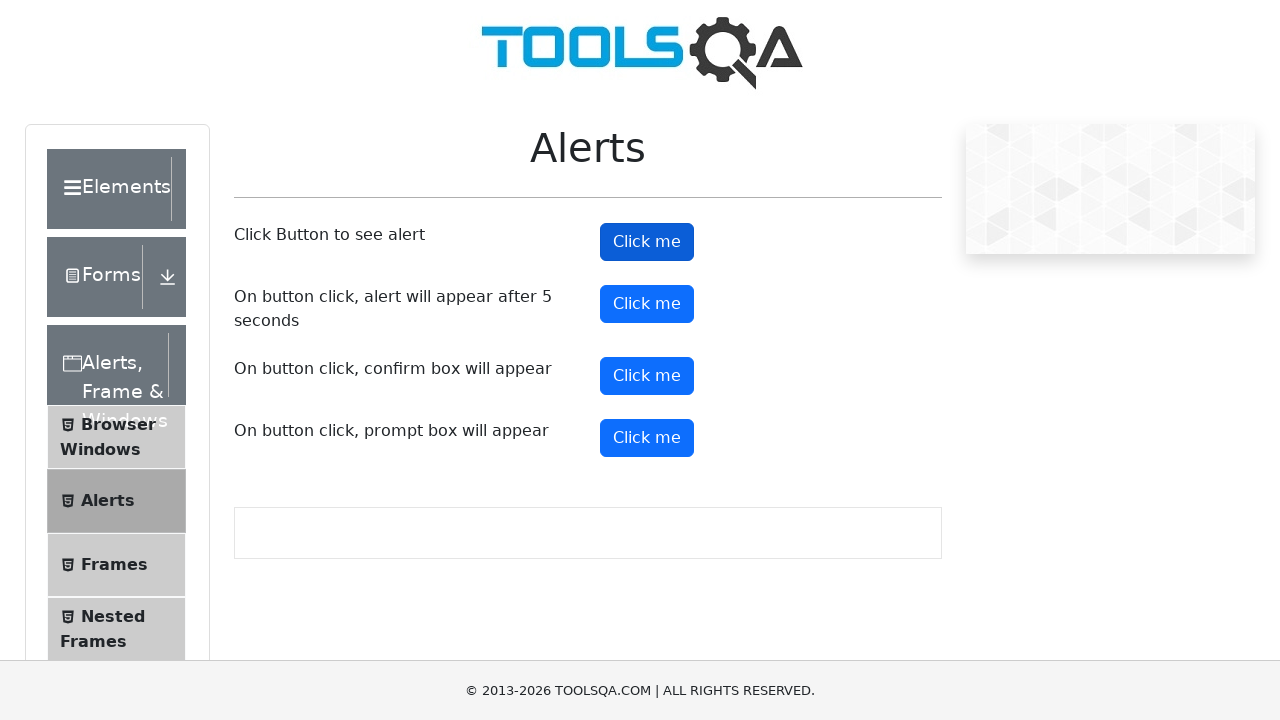

Set up dialog handler to accept prompt with text 'abracadabra'
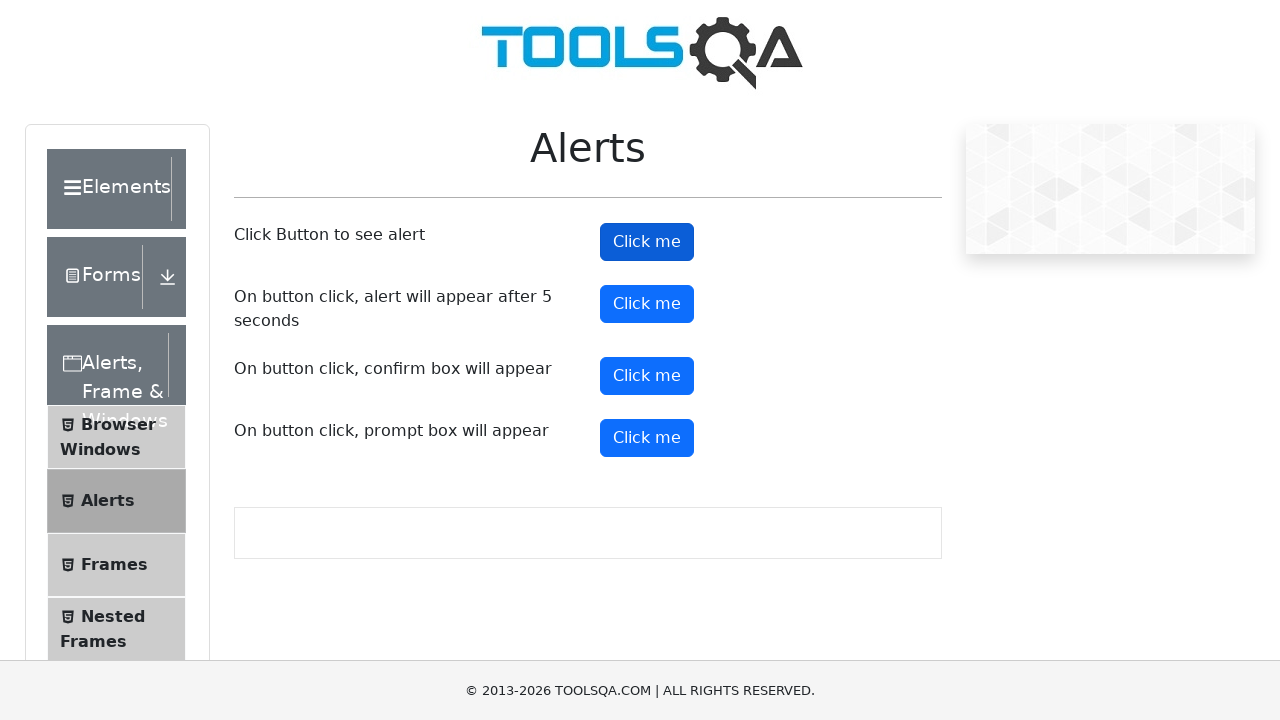

Clicked prompt button to trigger prompt alert at (647, 438) on button#promtButton
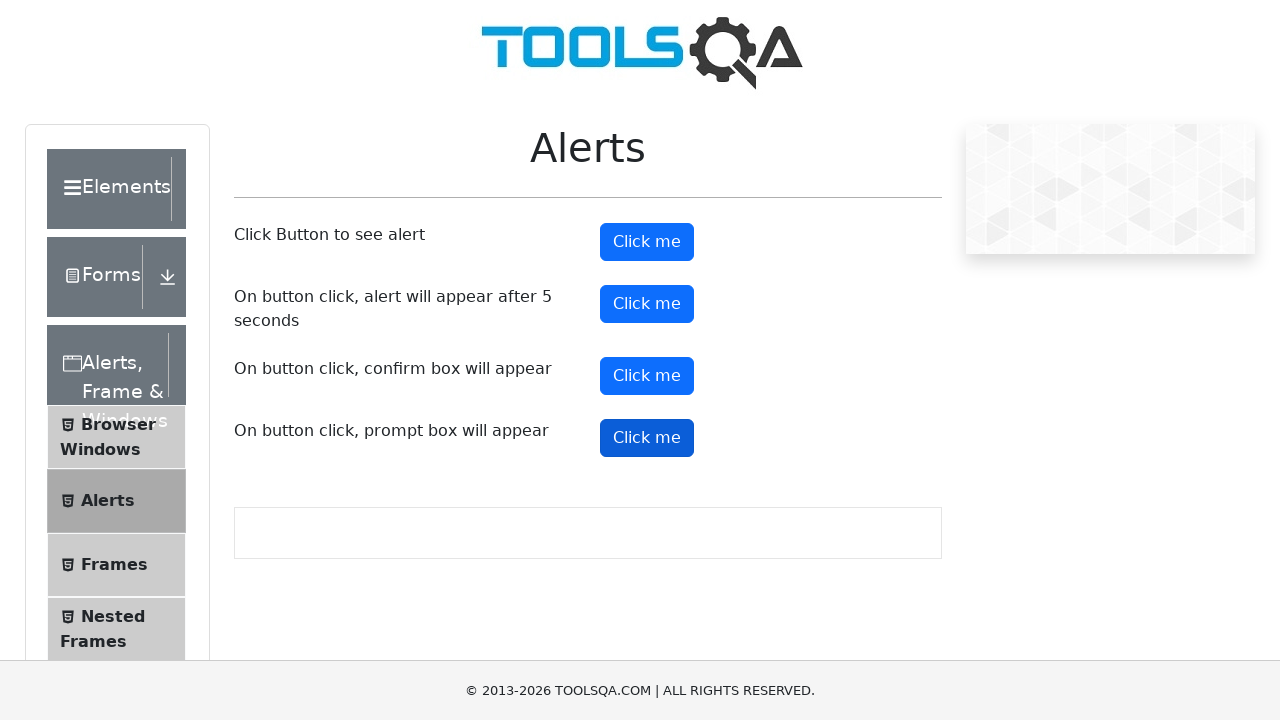

Waited for prompt alert interaction to complete
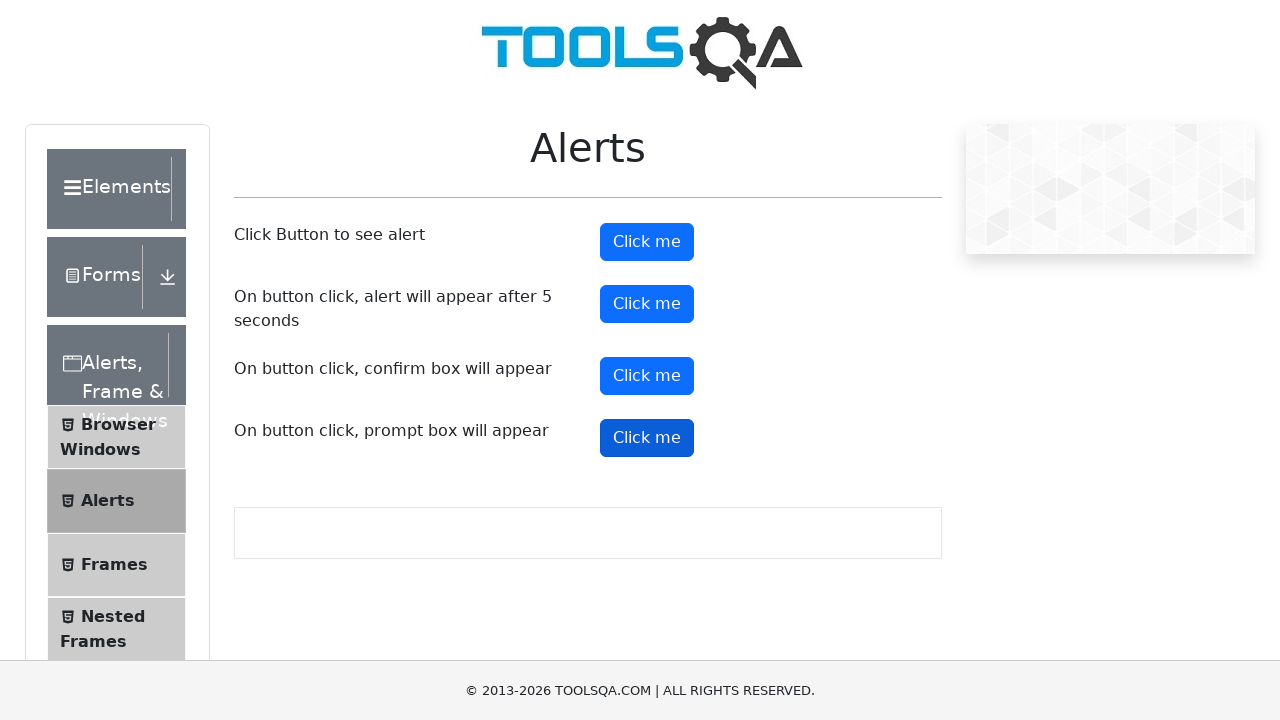

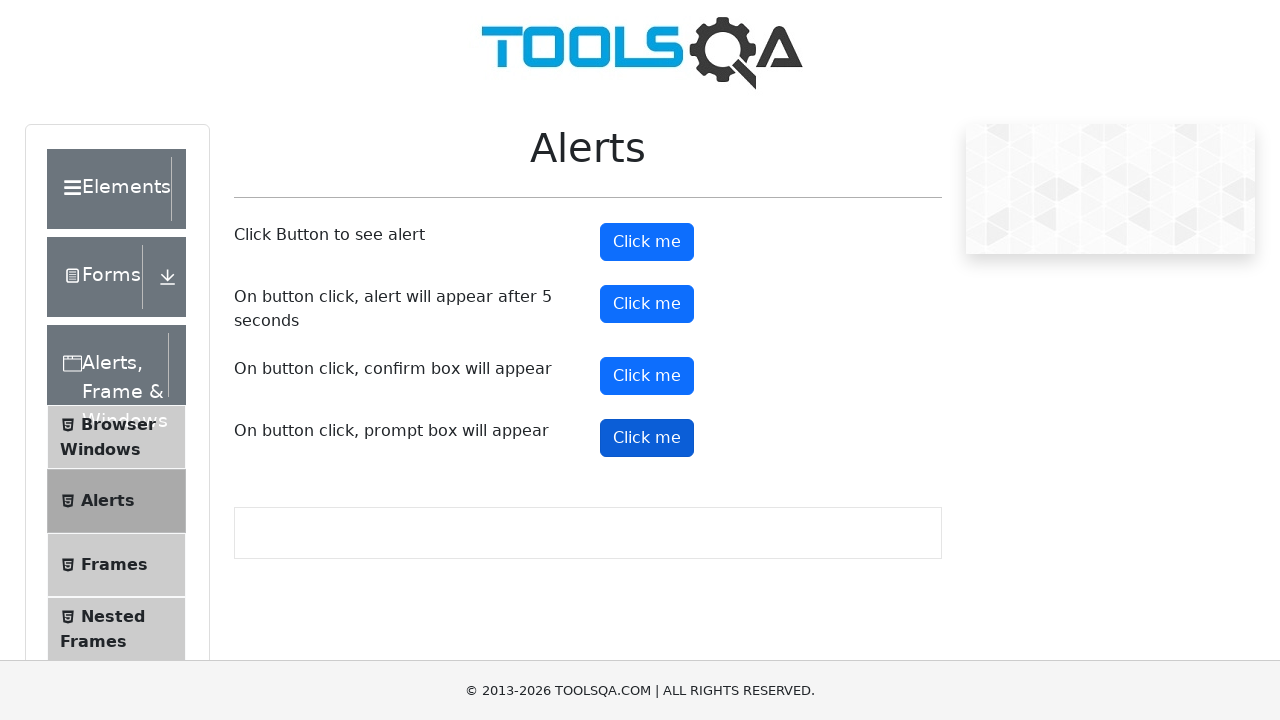